Tests drag and drop functionality by dragging the "Drag me" element and dropping it onto the "Drop here" box, then verifies the text changes to "Dropped!"

Starting URL: https://demoqa.com/droppable

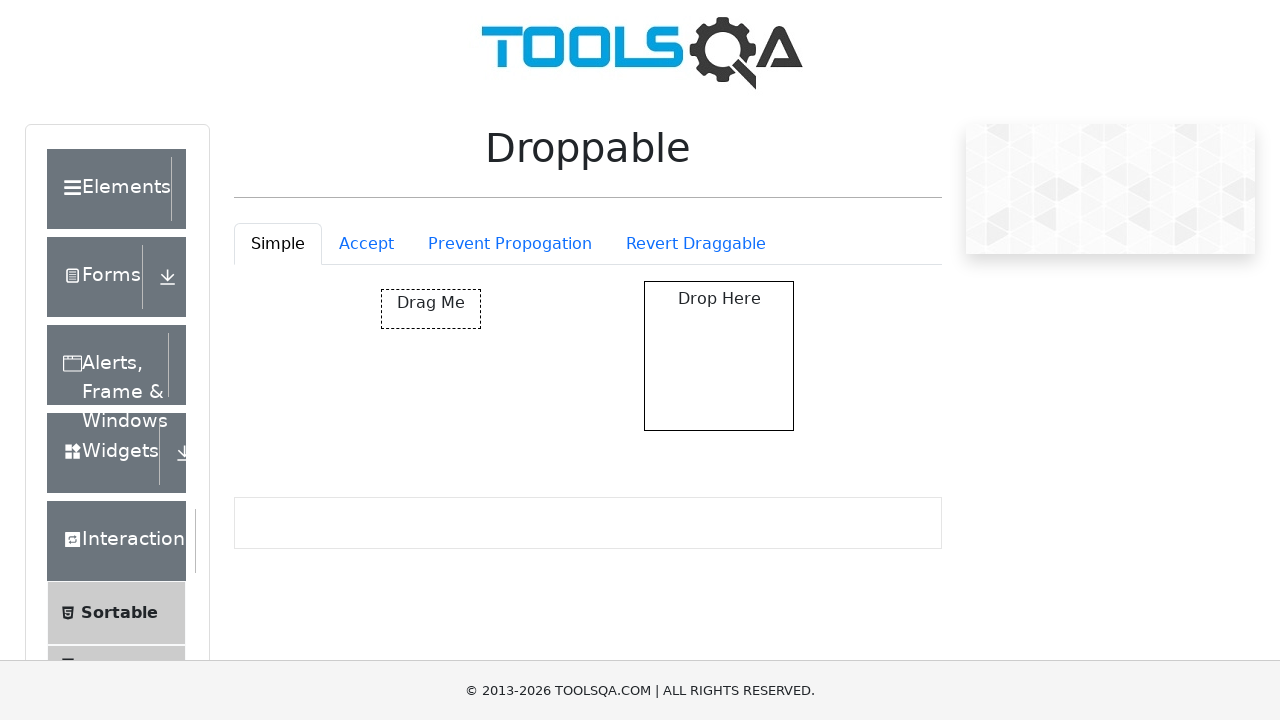

Navigated to droppable demo page
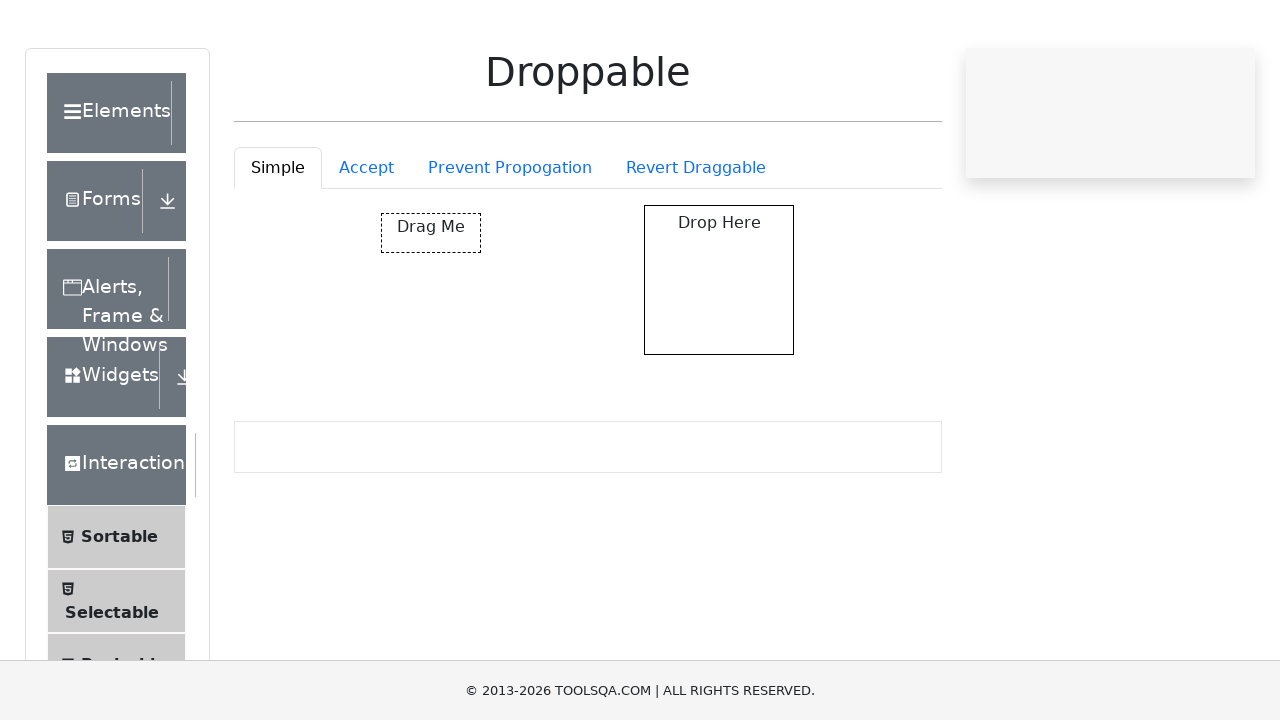

Located the draggable element
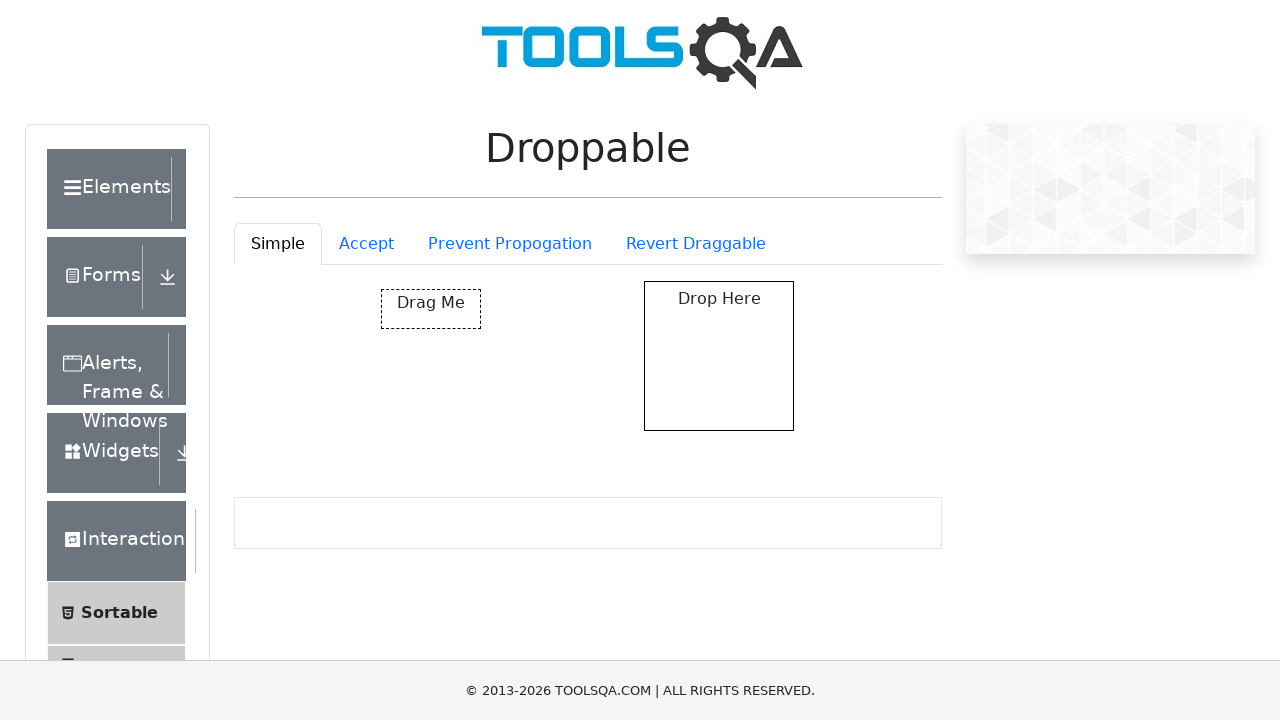

Located the drop target element
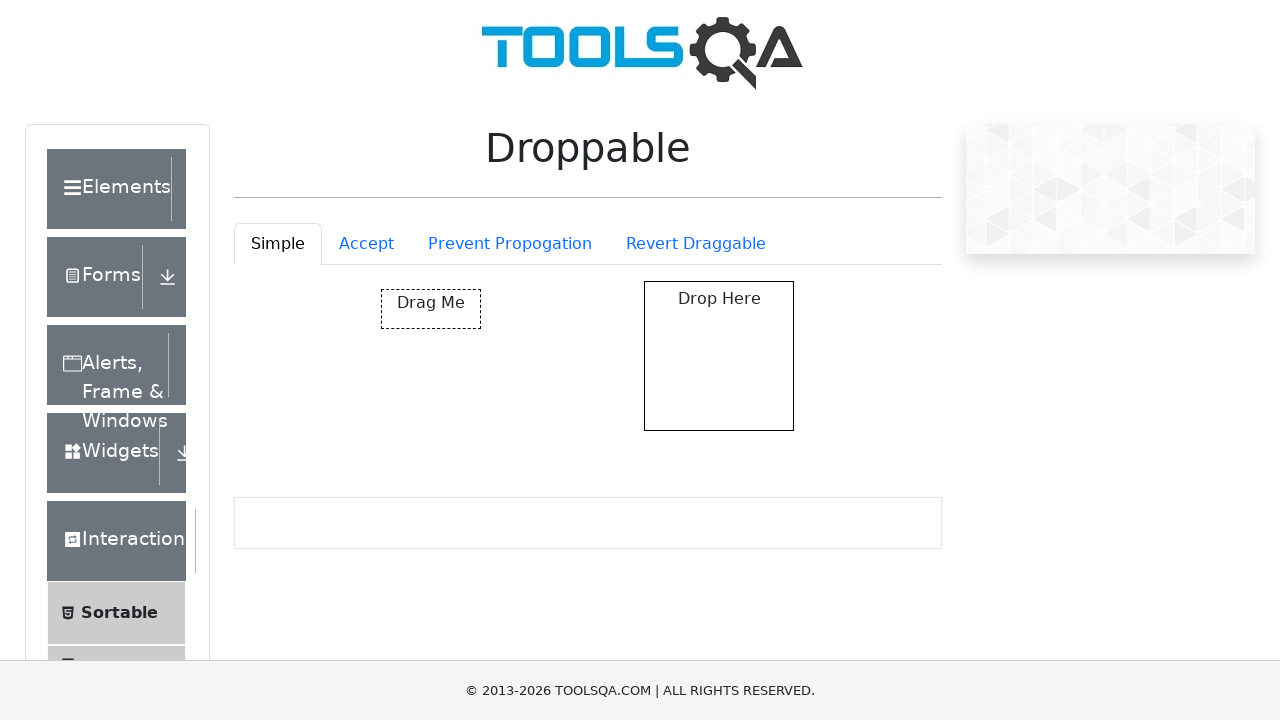

Dragged 'Drag me' element onto the drop target at (719, 356)
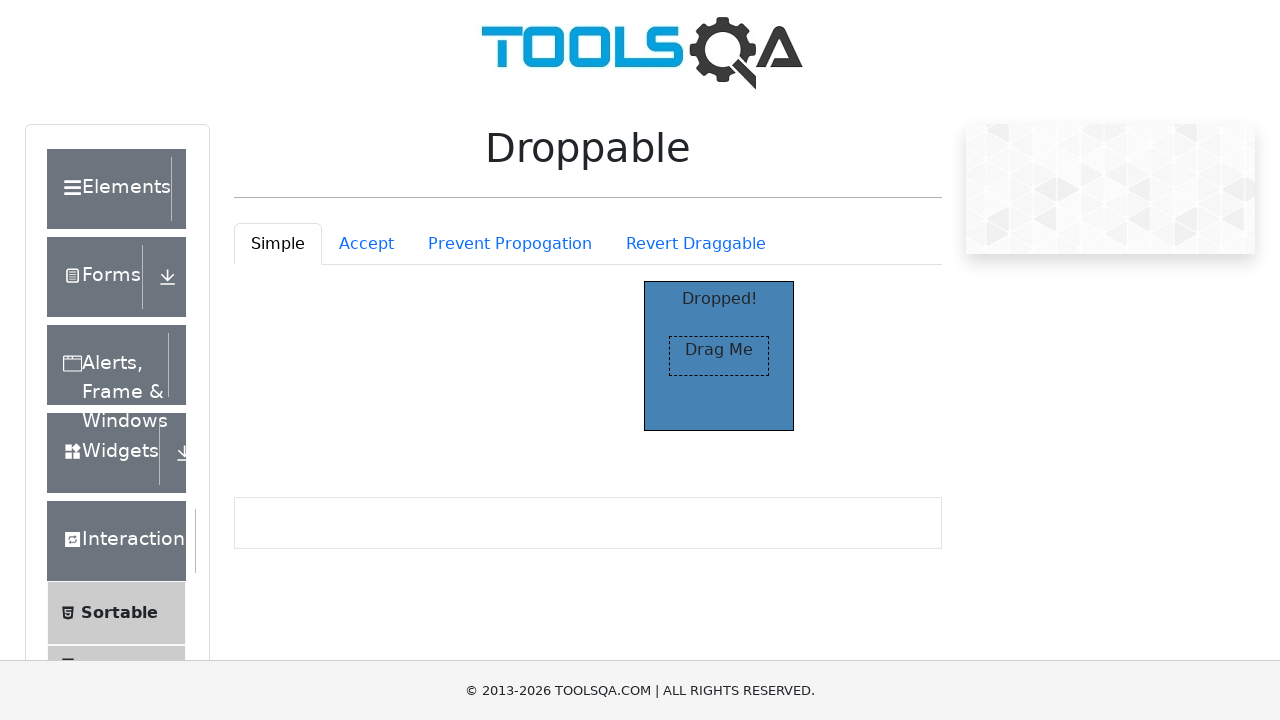

Verified that drop target text changed to 'Dropped!'
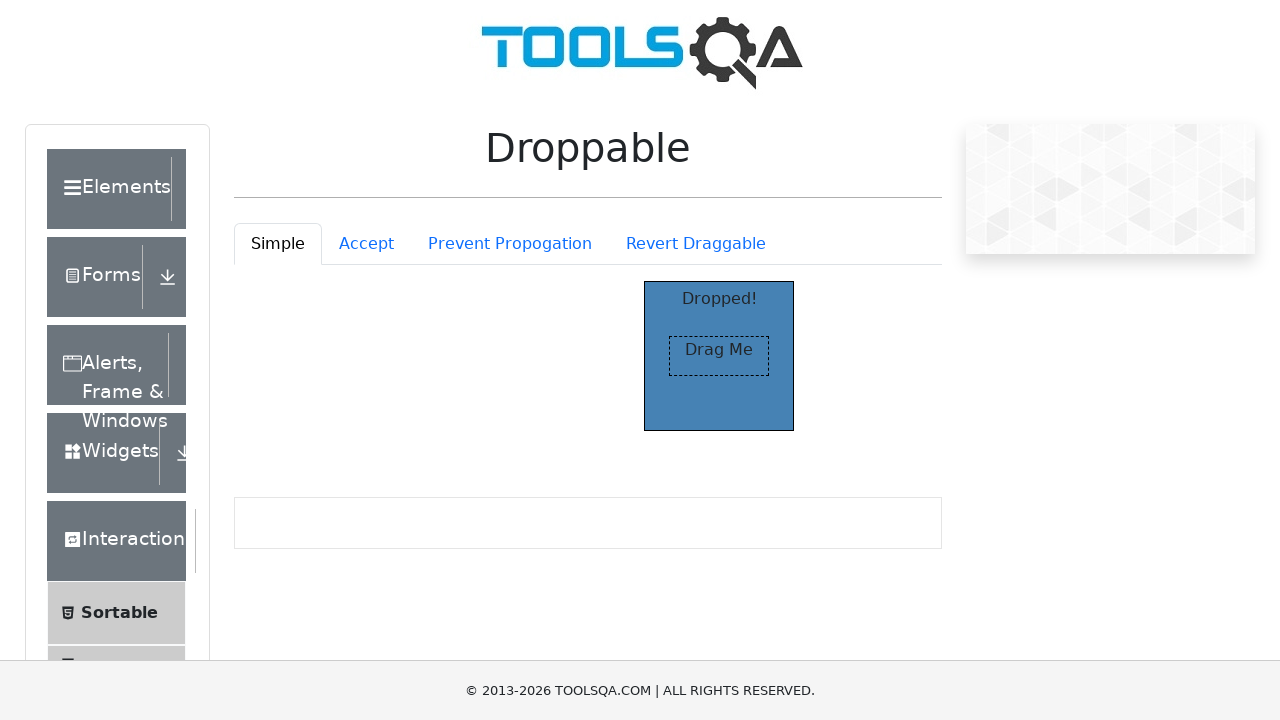

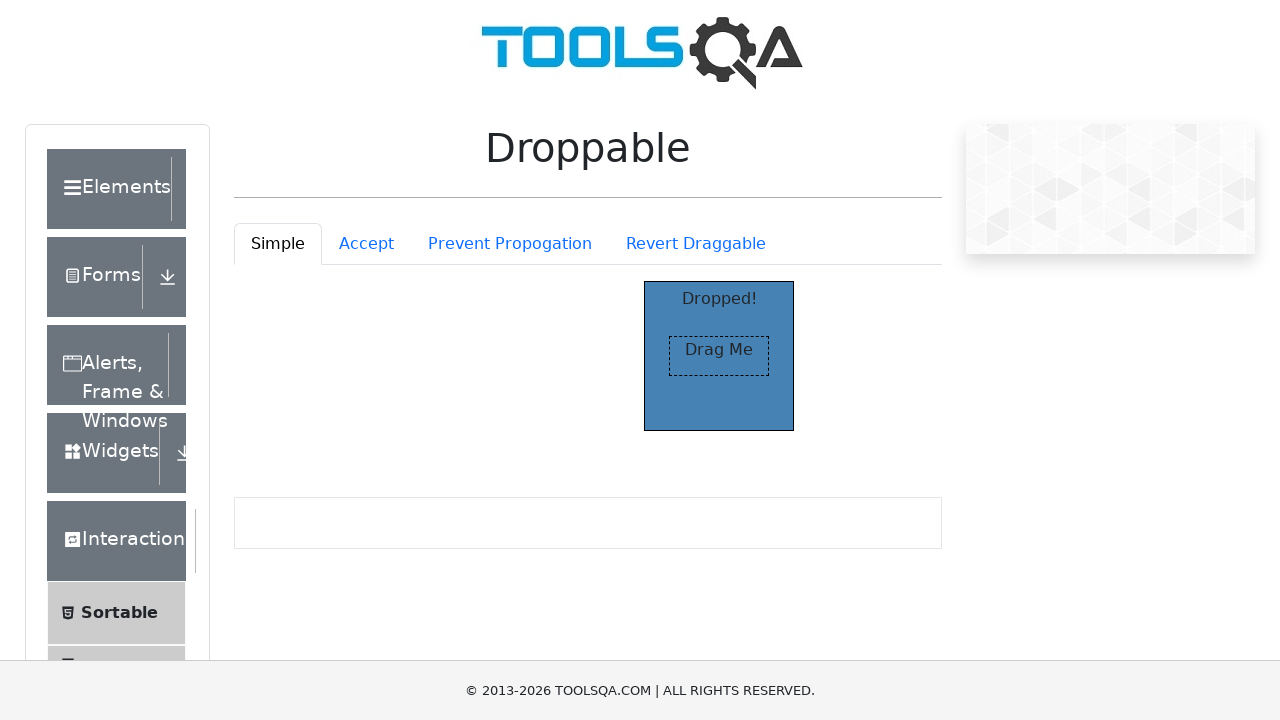